Adds a product to the shopping cart by navigating to the product page and clicking add to cart

Starting URL: https://www.demoblaze.com/

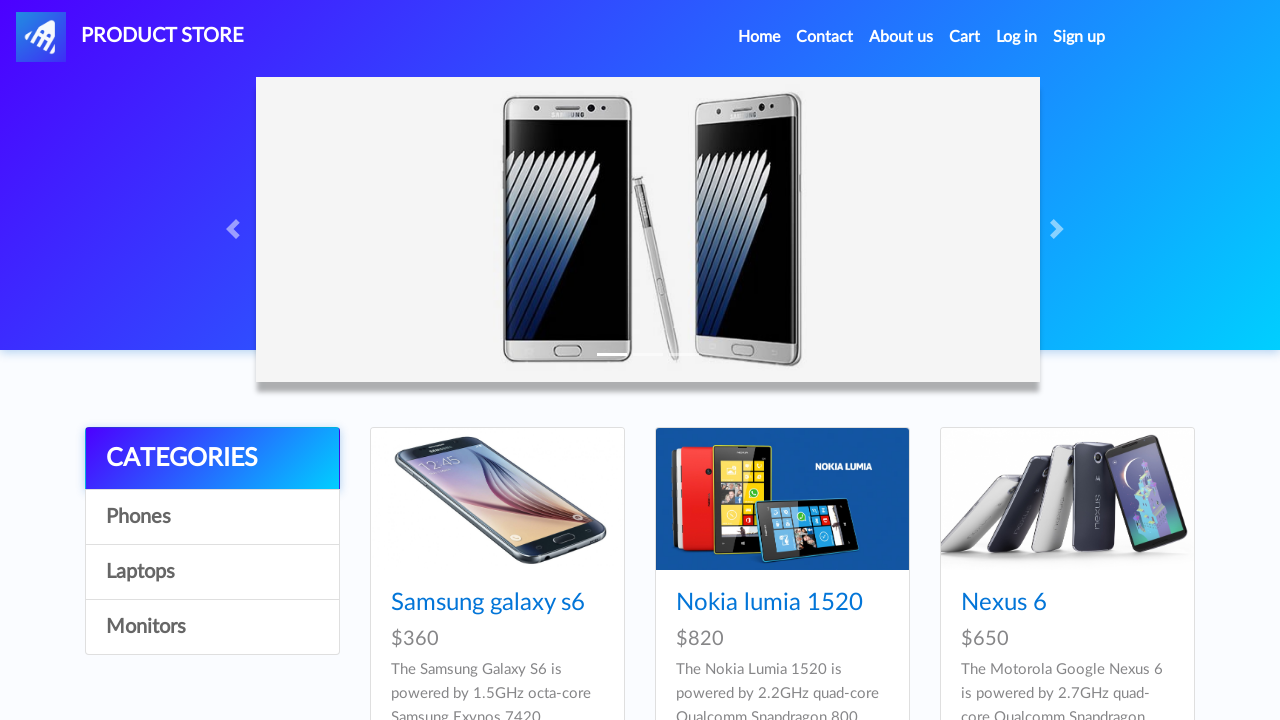

Clicked Home link to navigate to home page at (759, 37) on xpath=//a[contains(text(),'Home')]
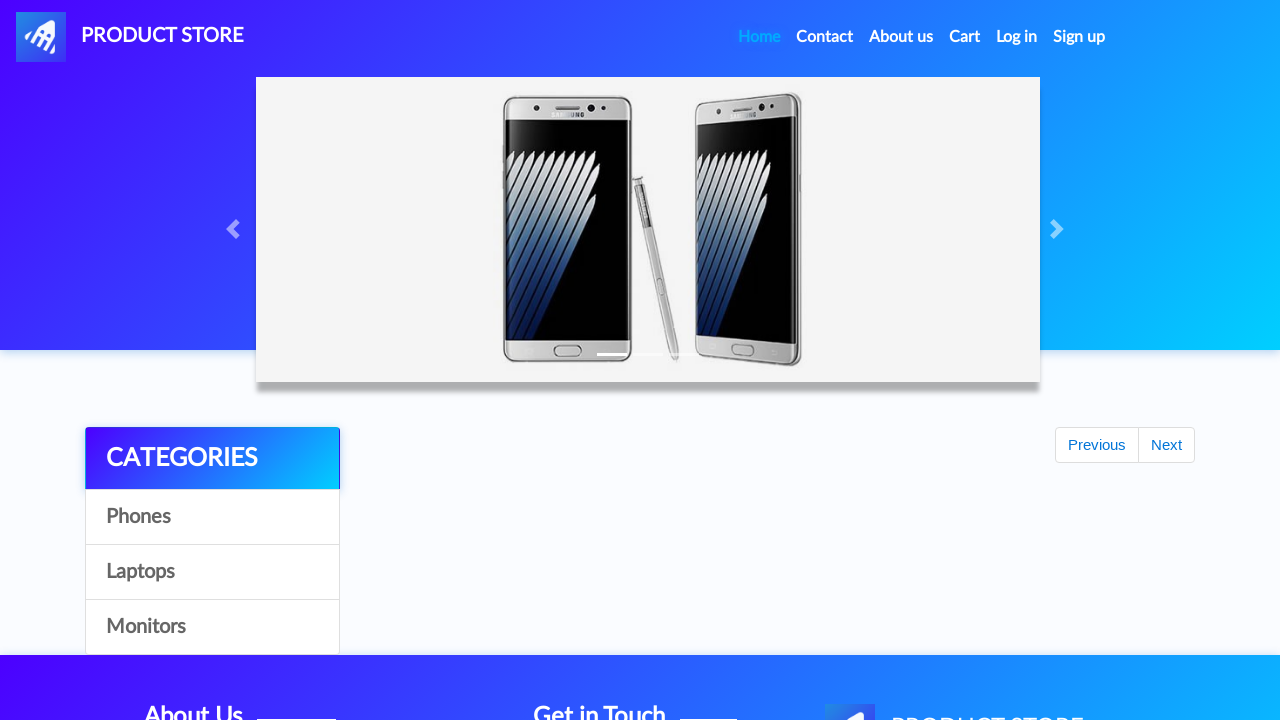

Clicked on Samsung galaxy s6 product at (488, 603) on text=Samsung galaxy s6
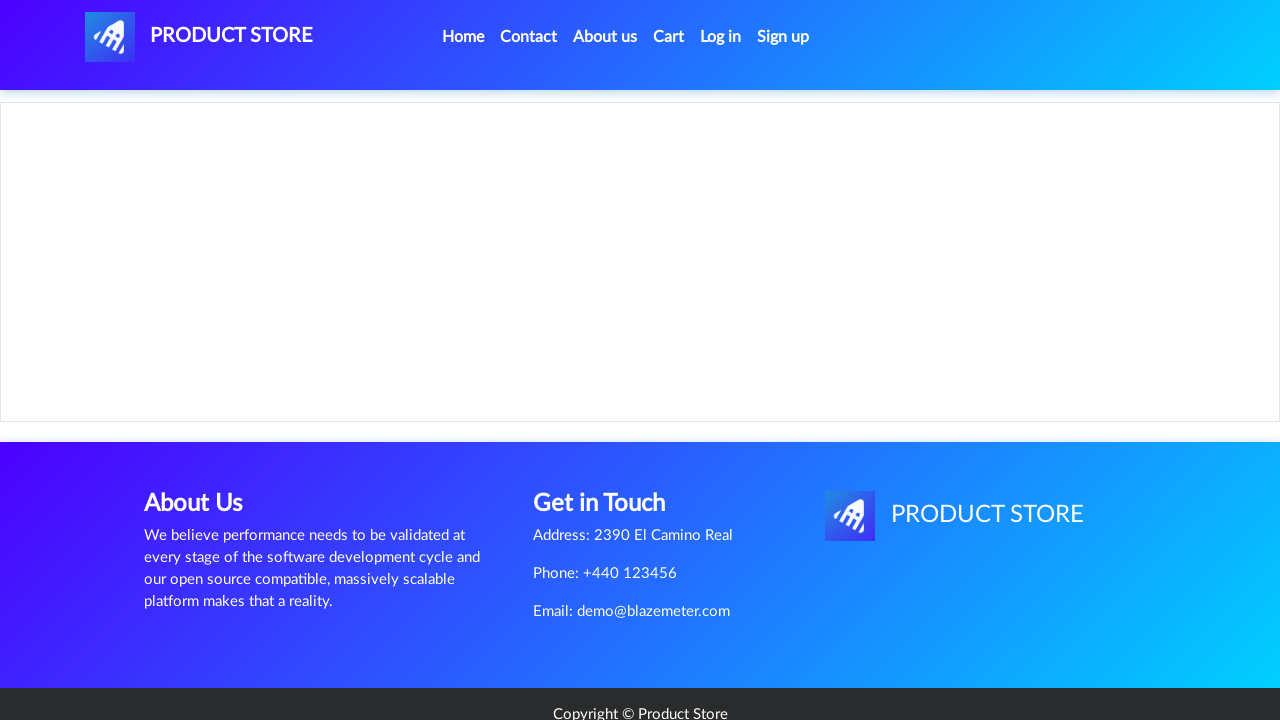

Clicked Add to cart button at (610, 440) on xpath=//a[contains(text(),'Add to cart')]
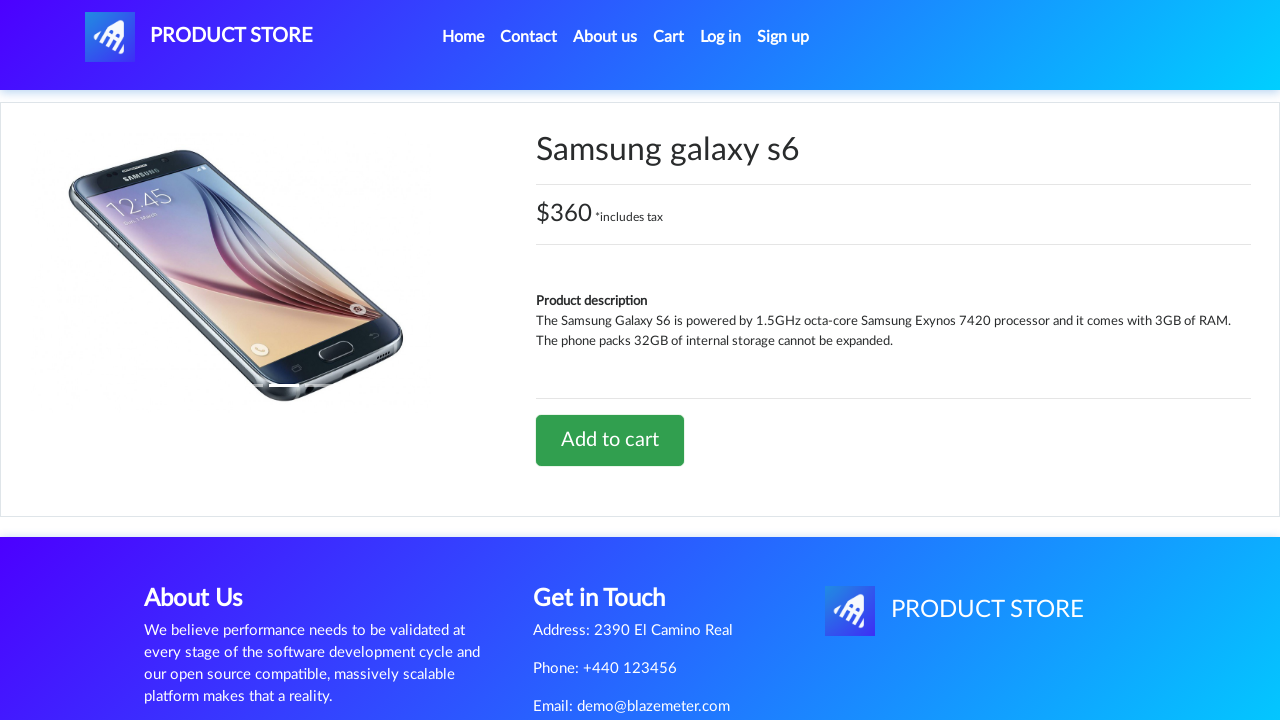

Accepted alert dialog confirming product added to cart
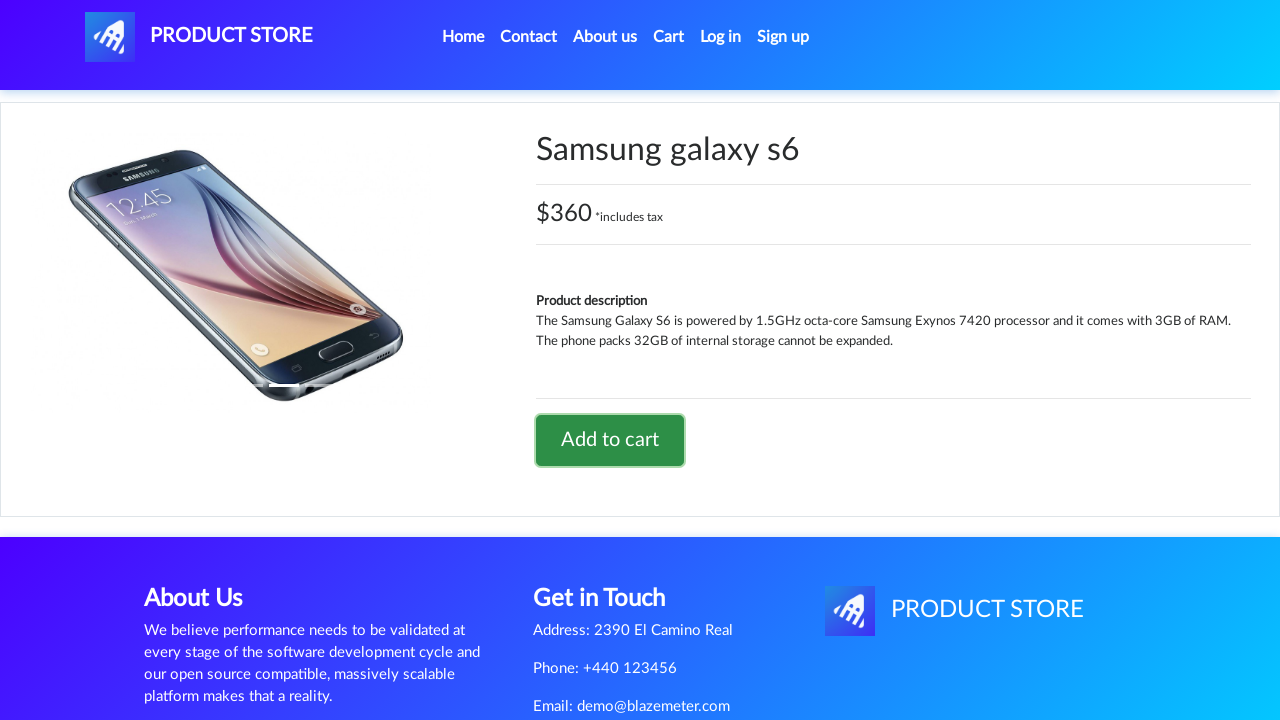

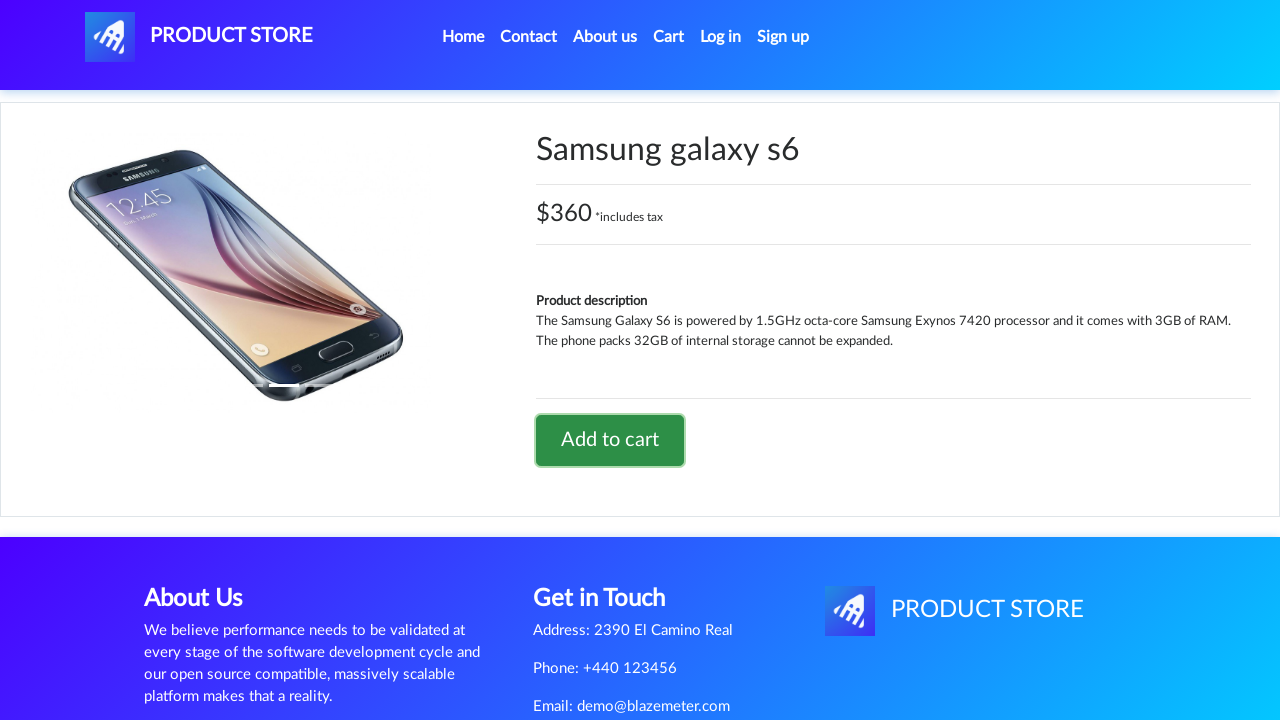